Tests keyboard input functionality by entering a name in the input field and clicking a button

Starting URL: https://formy-project.herokuapp.com/keypress

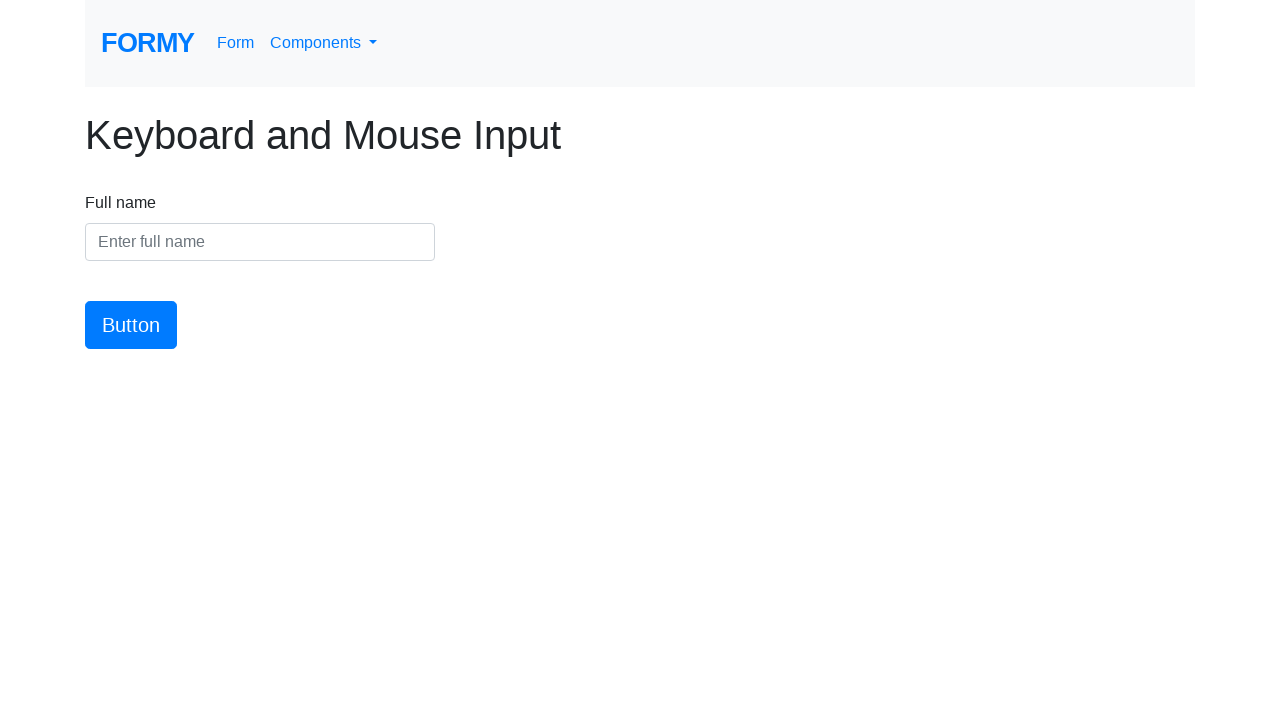

Entered 'Michael Thompson' in the name input field on #name
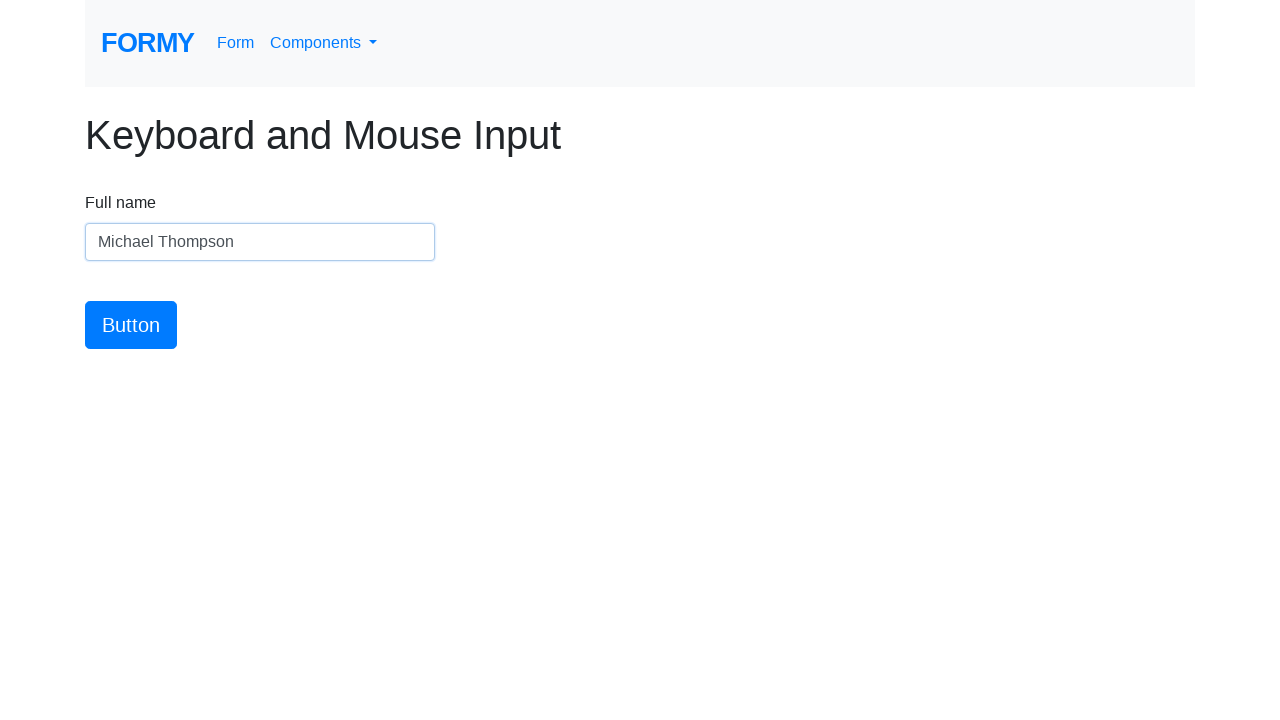

Clicked the button to submit keyboard input at (131, 325) on #button
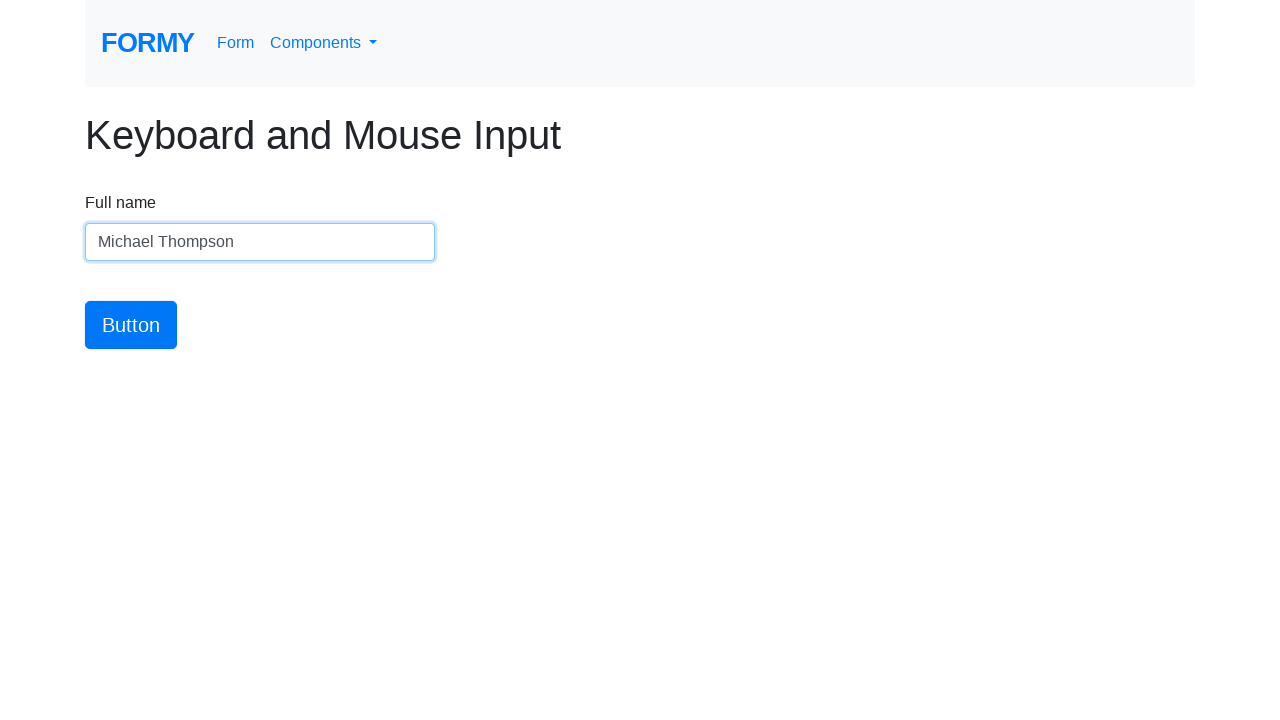

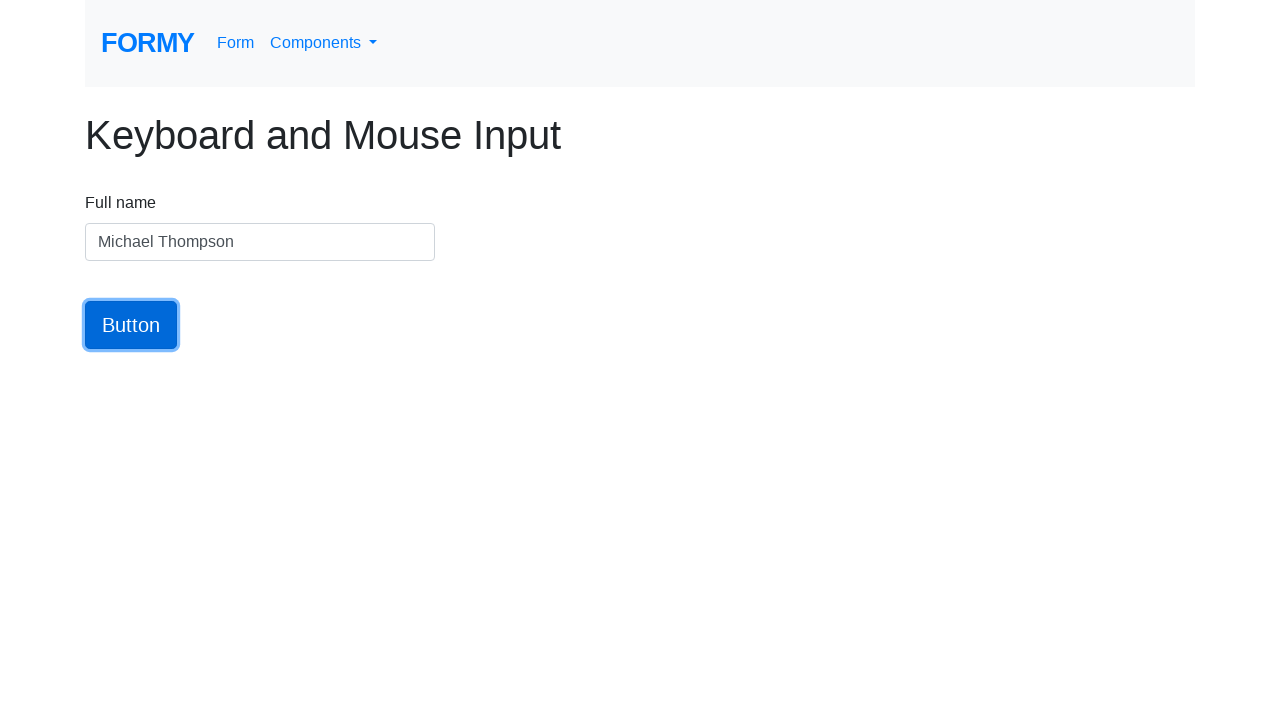